Tests checkbox functionality by clicking three different checkboxes on the page

Starting URL: https://formy-project.herokuapp.com/checkbox

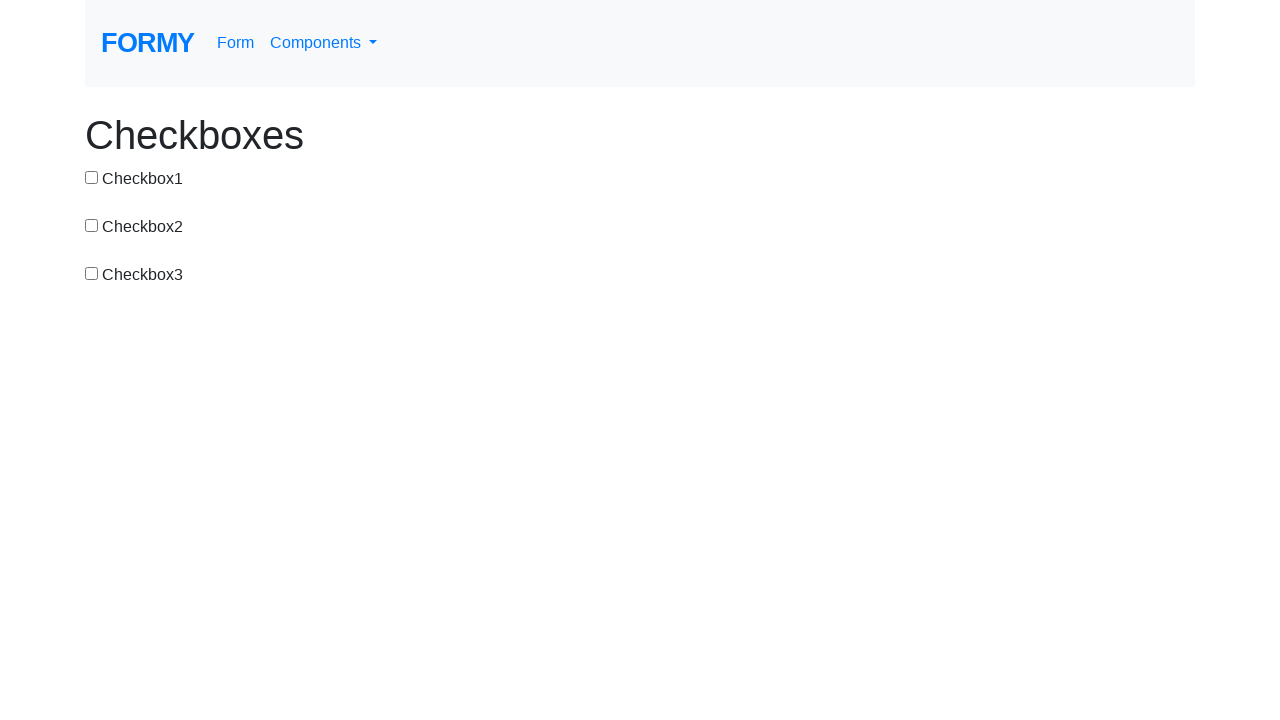

Clicked first checkbox using CSS selector at (92, 177) on #checkbox-1
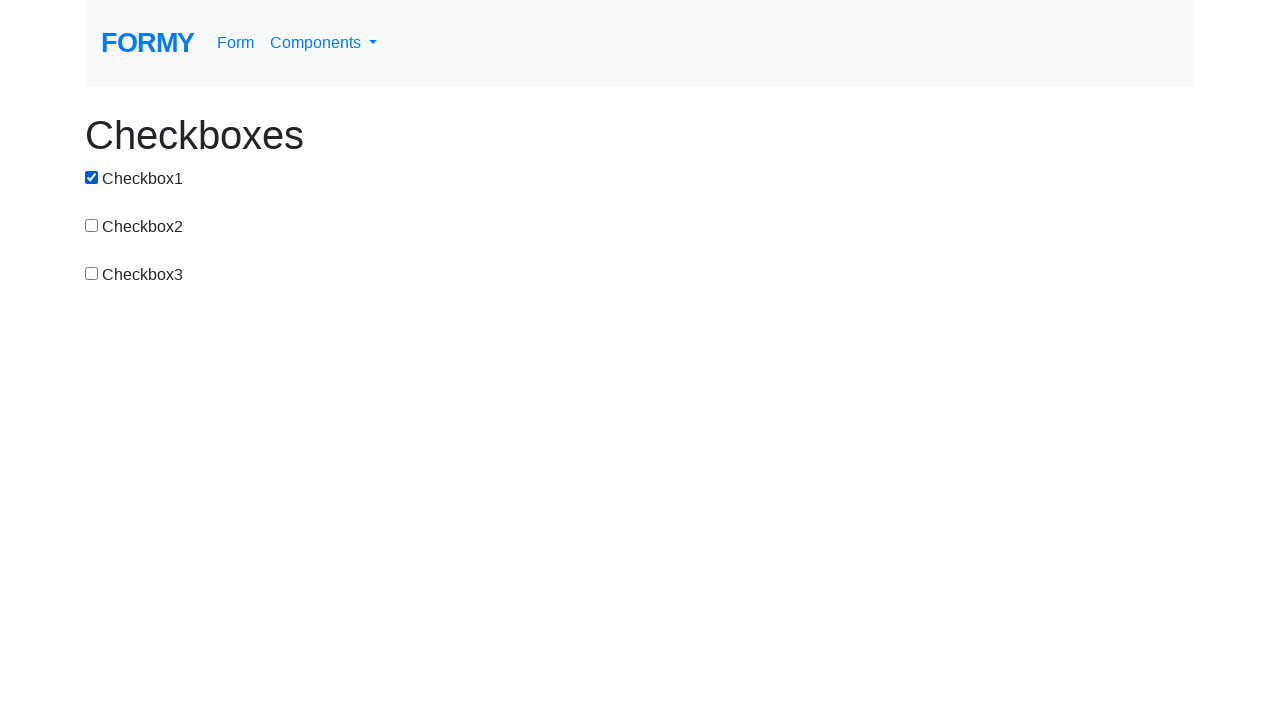

Clicked second checkbox using value attribute selector at (92, 225) on input[value='checkbox-2']
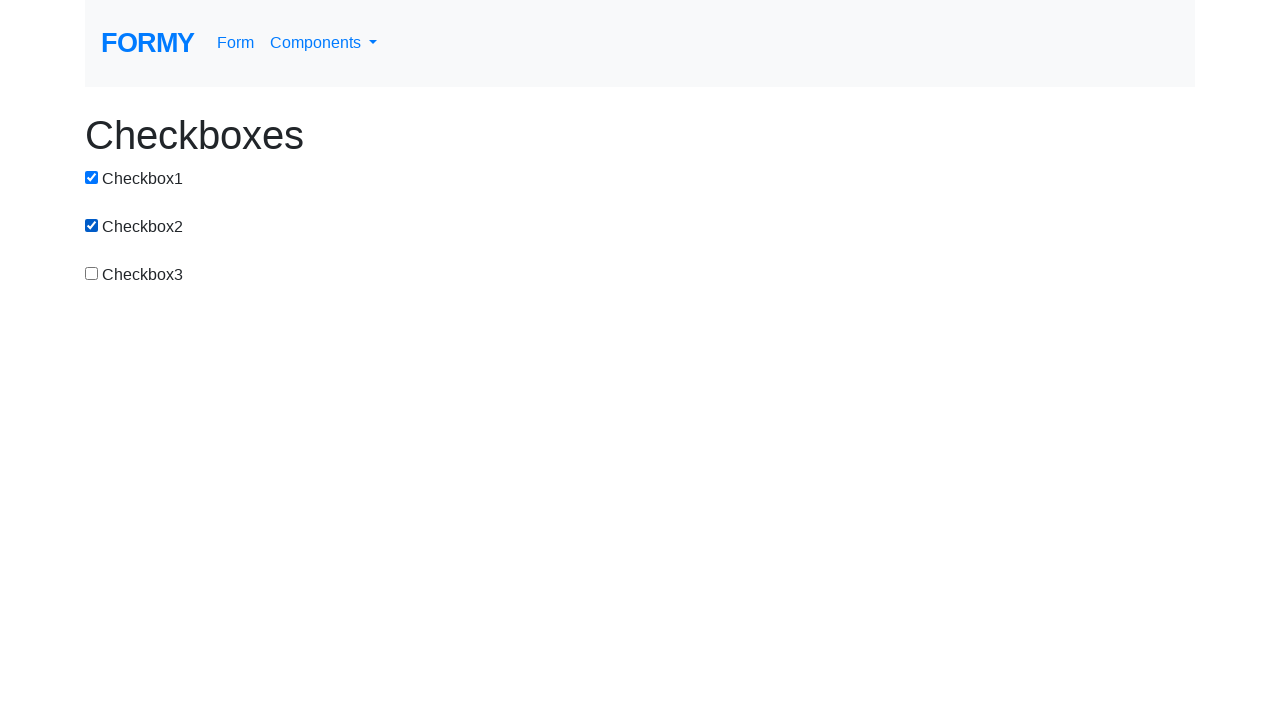

Clicked third checkbox using ID at (92, 273) on #checkbox-3
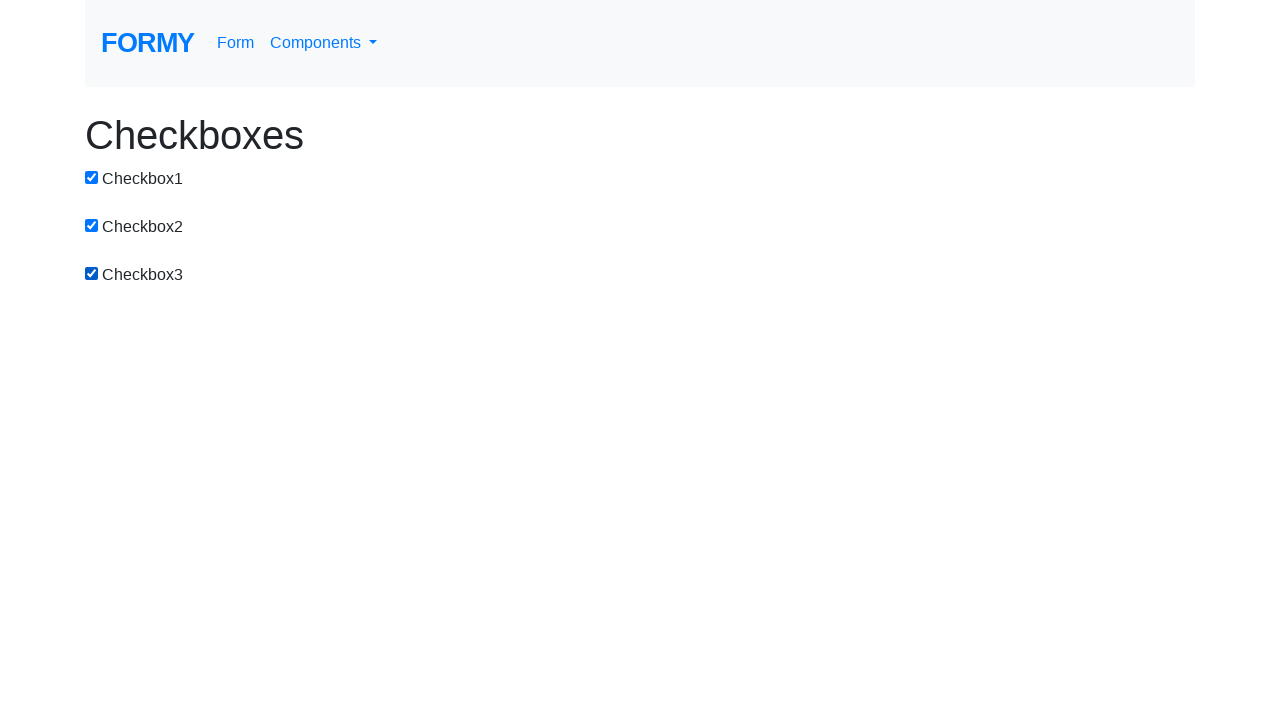

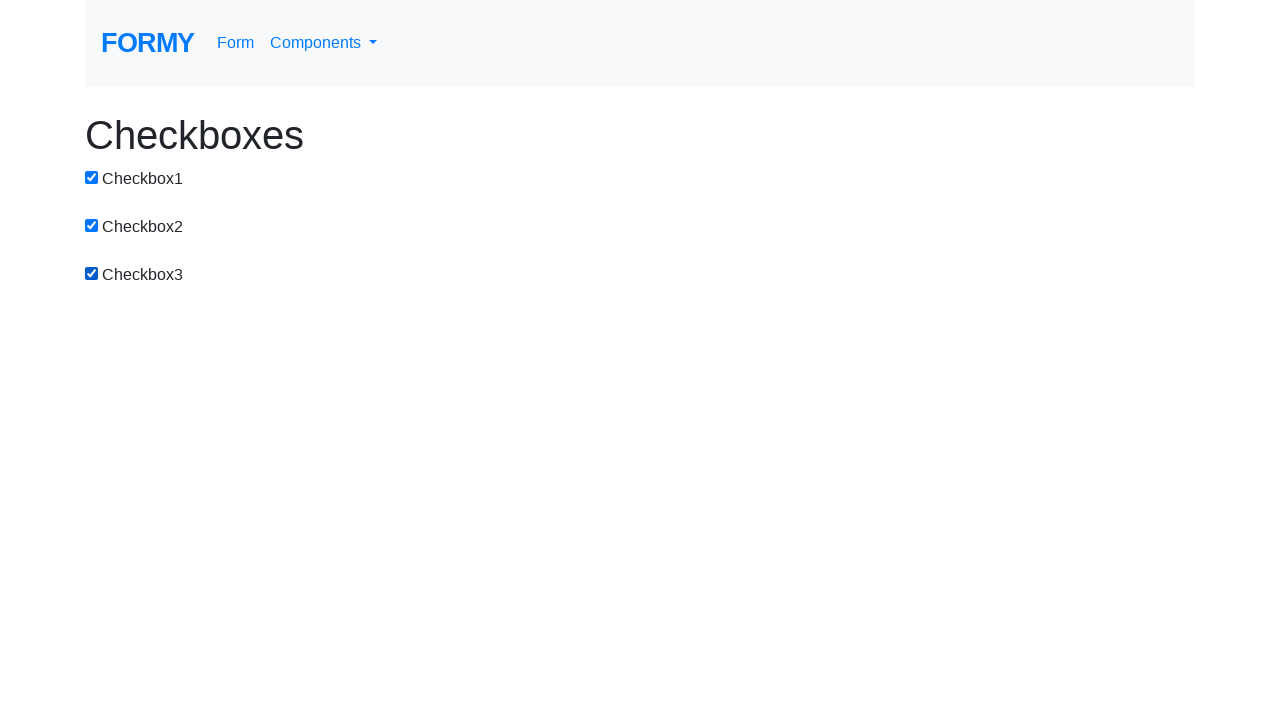